Tests the Playwright documentation website by verifying the page title, checking the "Get Started" link attributes, clicking it, and verifying the Installation heading is visible.

Starting URL: https://playwright.dev

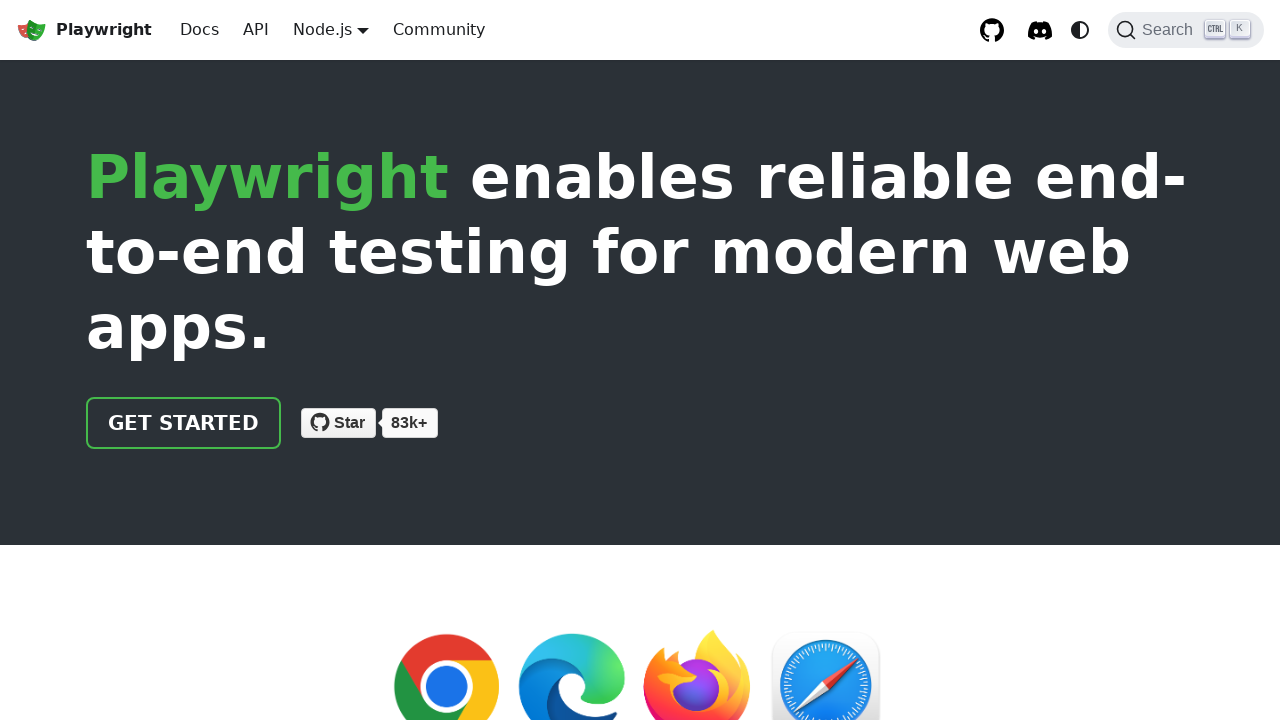

Verified page title contains 'Playwright'
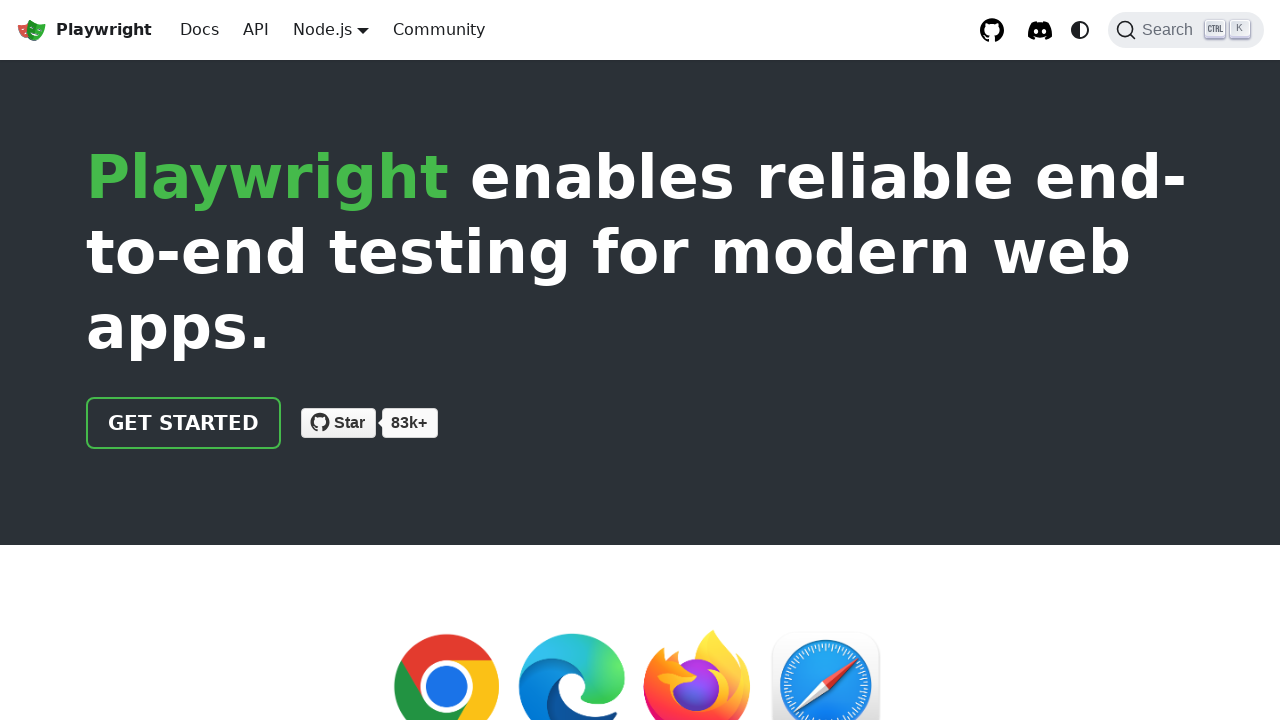

Located 'Get Started' link element
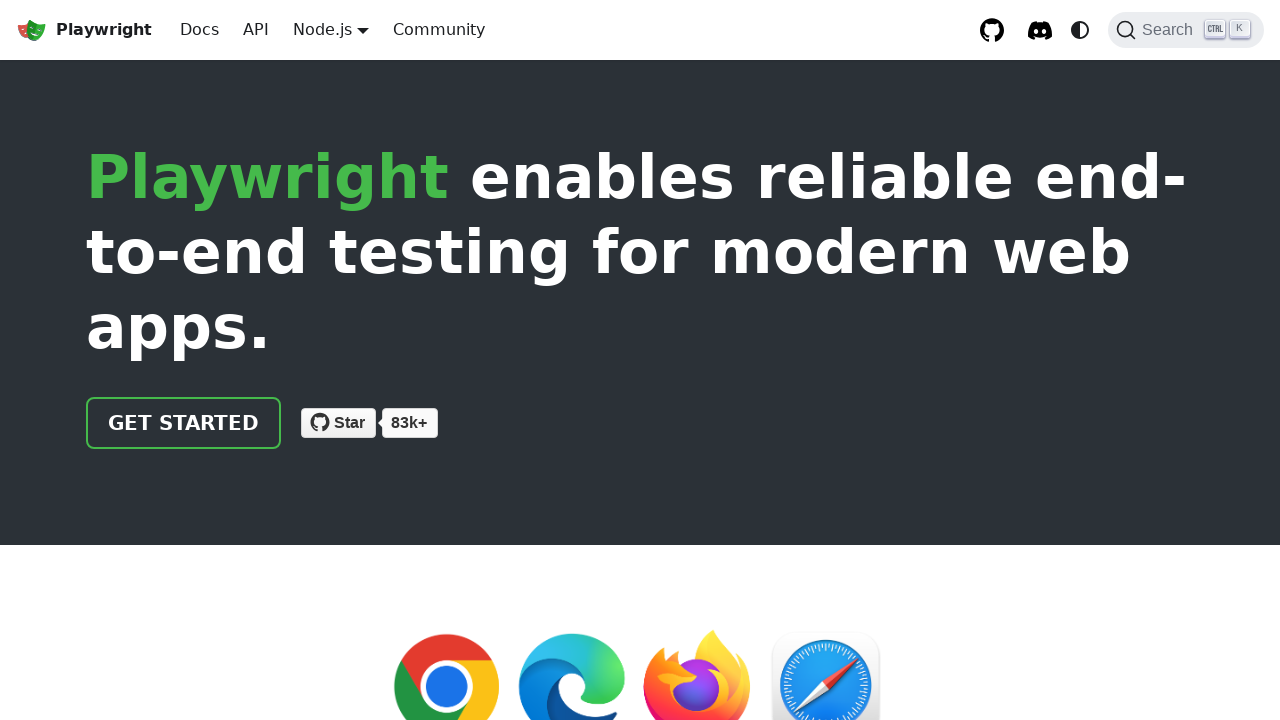

Verified 'Get Started' link href attribute is '/docs/intro'
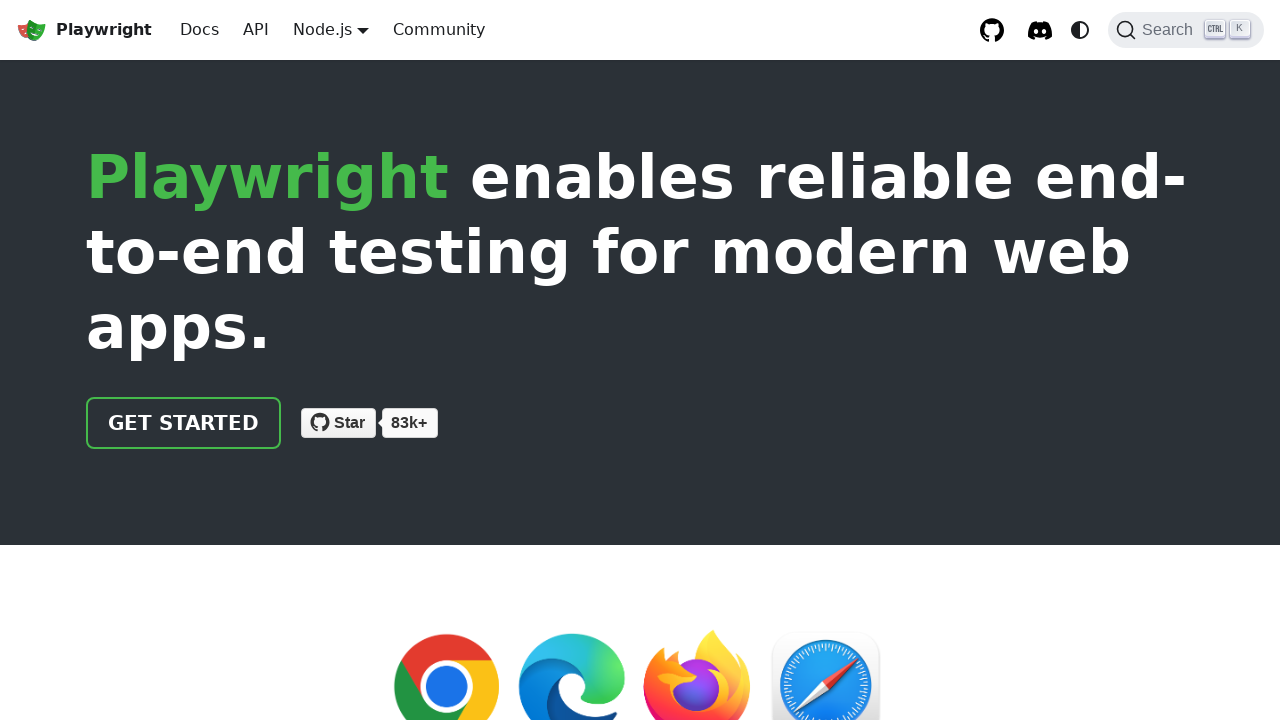

Clicked 'Get Started' link at (184, 423) on internal:role=link[name="Get Started"i]
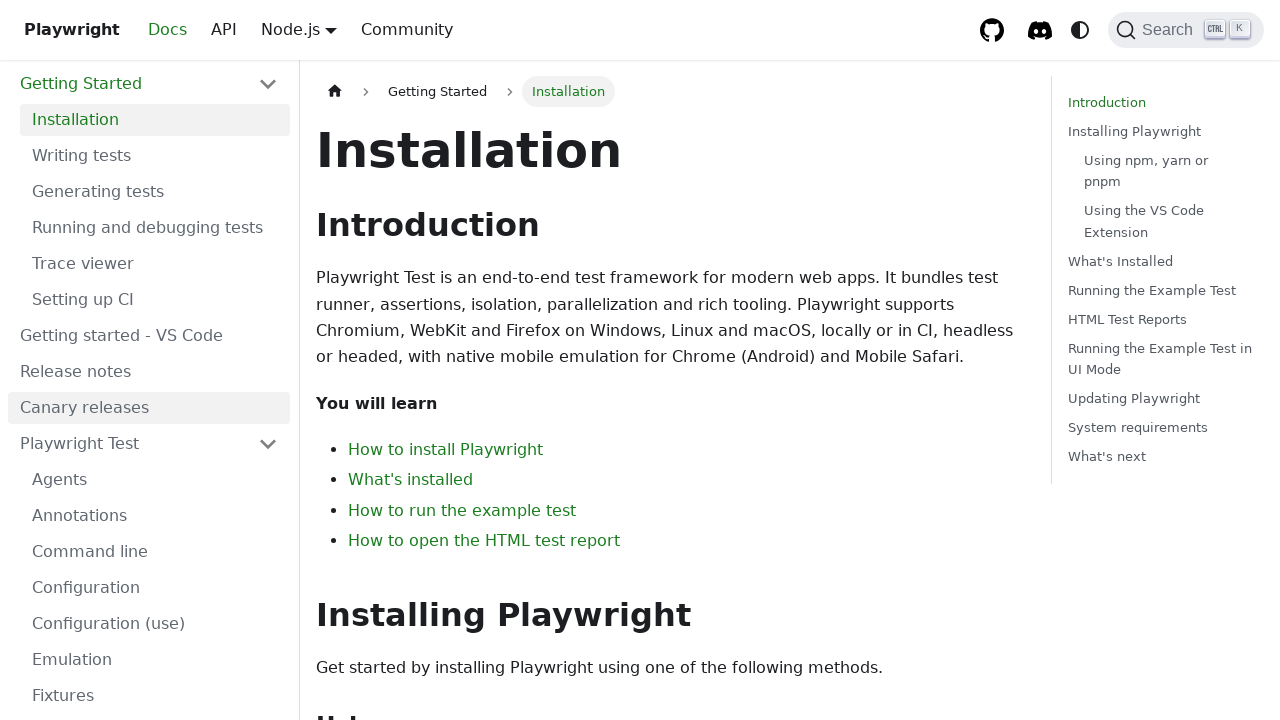

Installation heading loaded
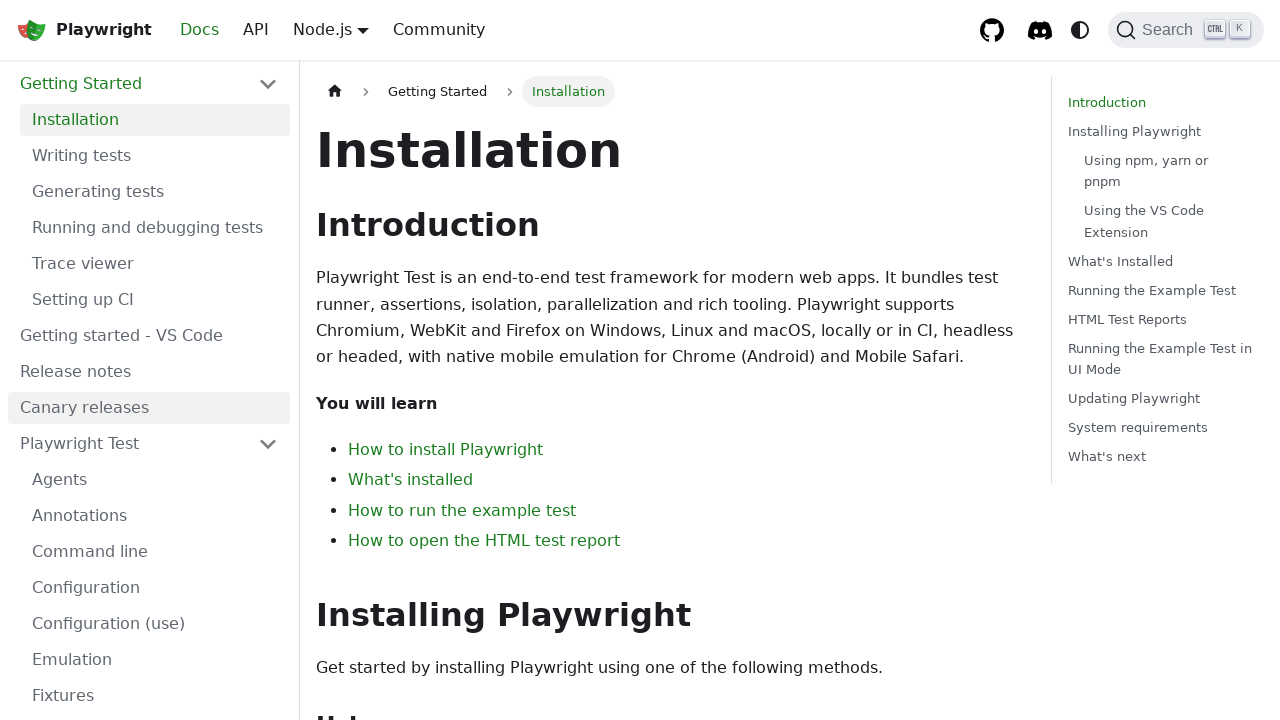

Verified Installation heading is visible
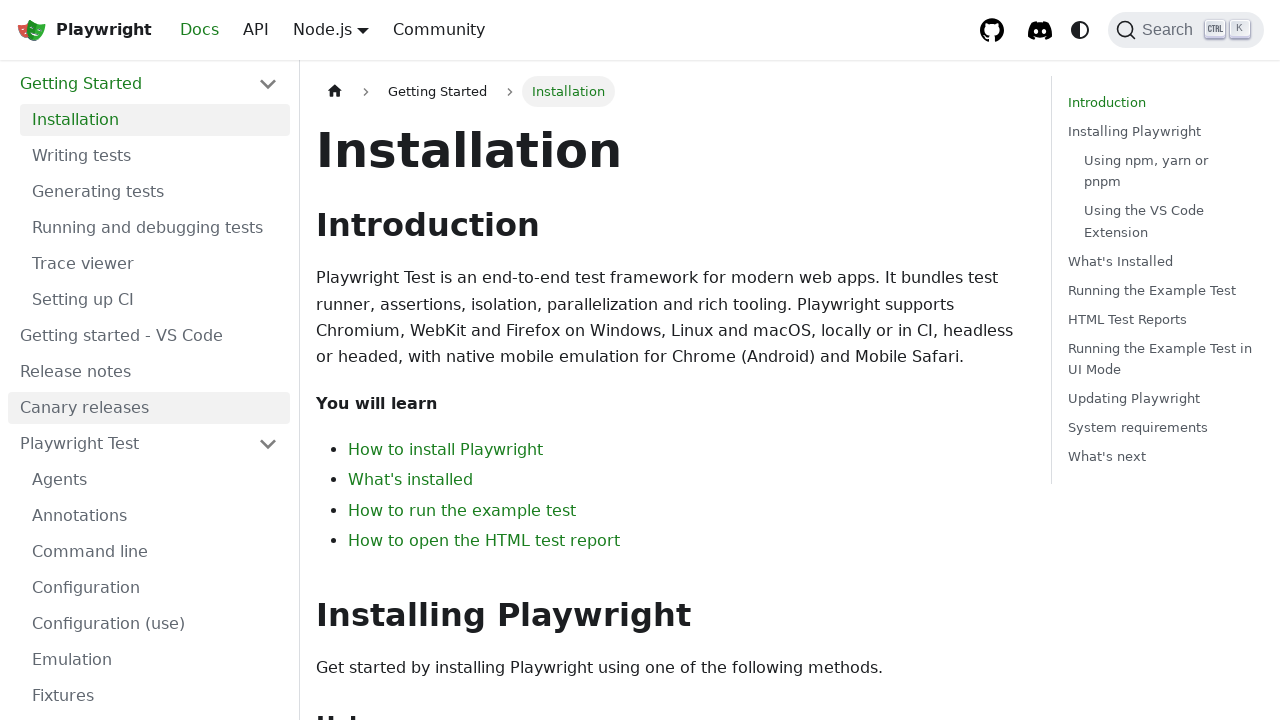

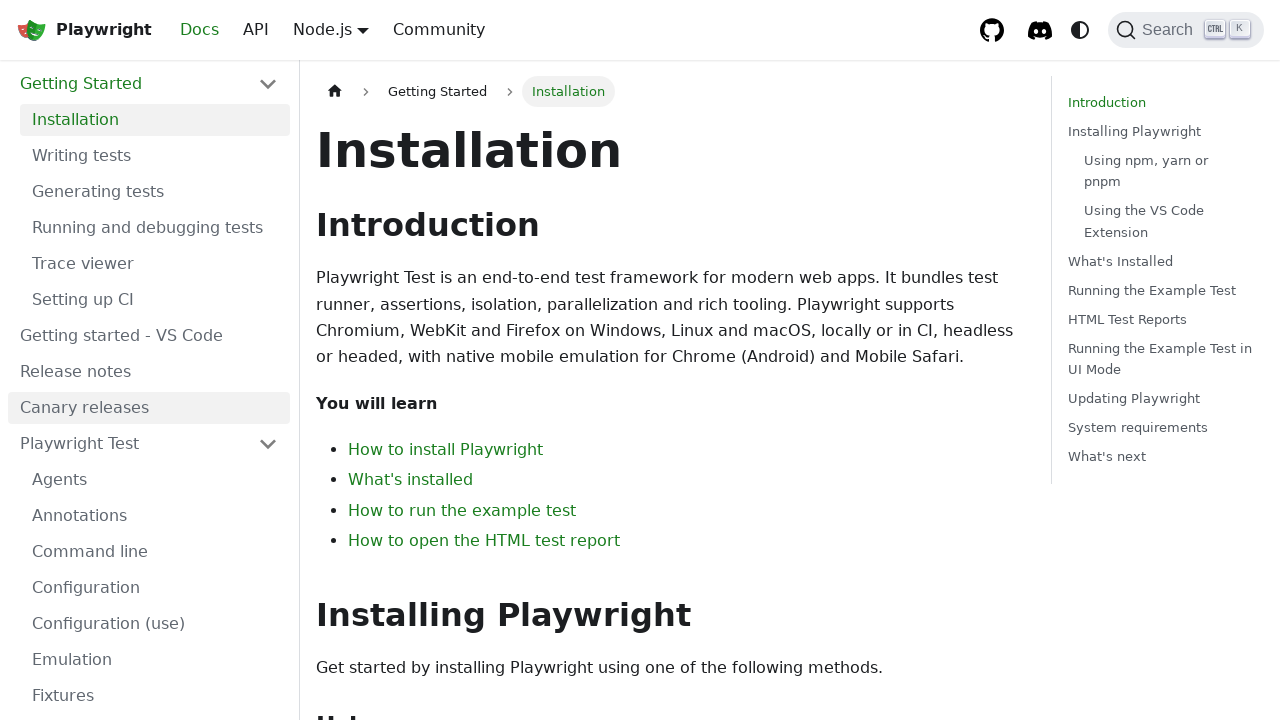